Tests switching to Spanish (ES) language version by clicking language selector and verifying Spanish text appears

Starting URL: https://zt.com.ua/ua/

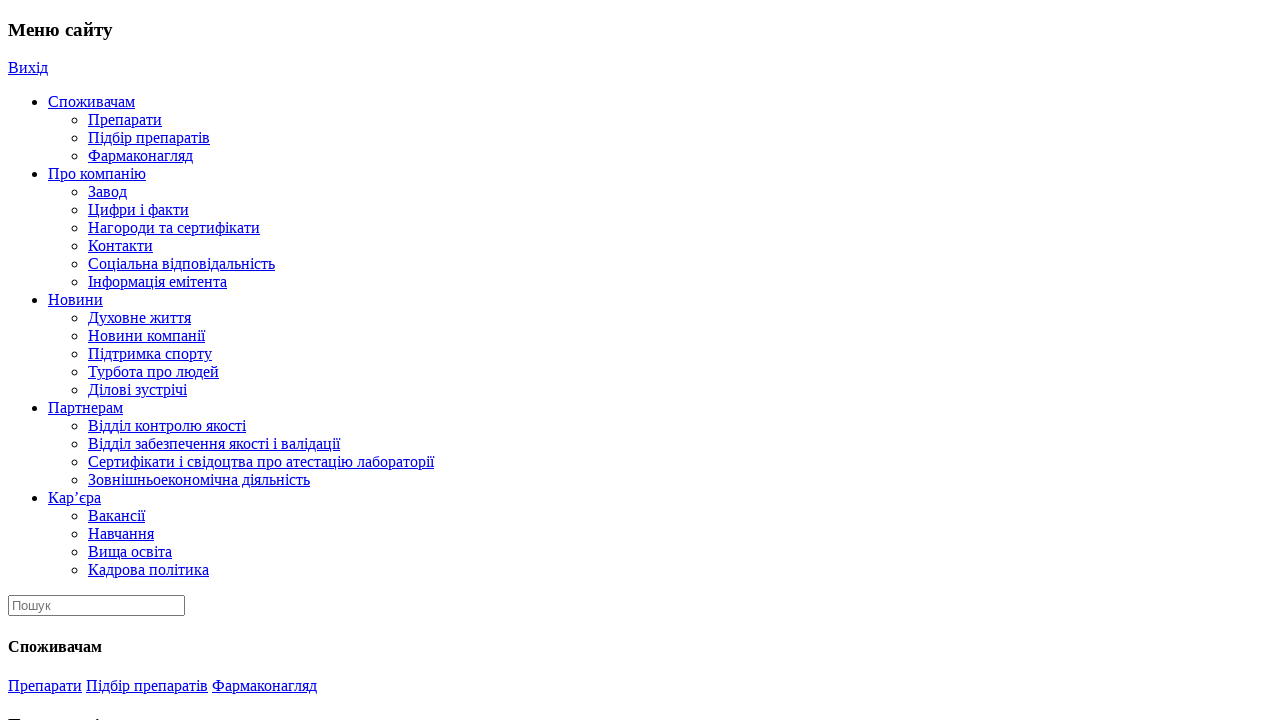

Set viewport size to 1920x1020
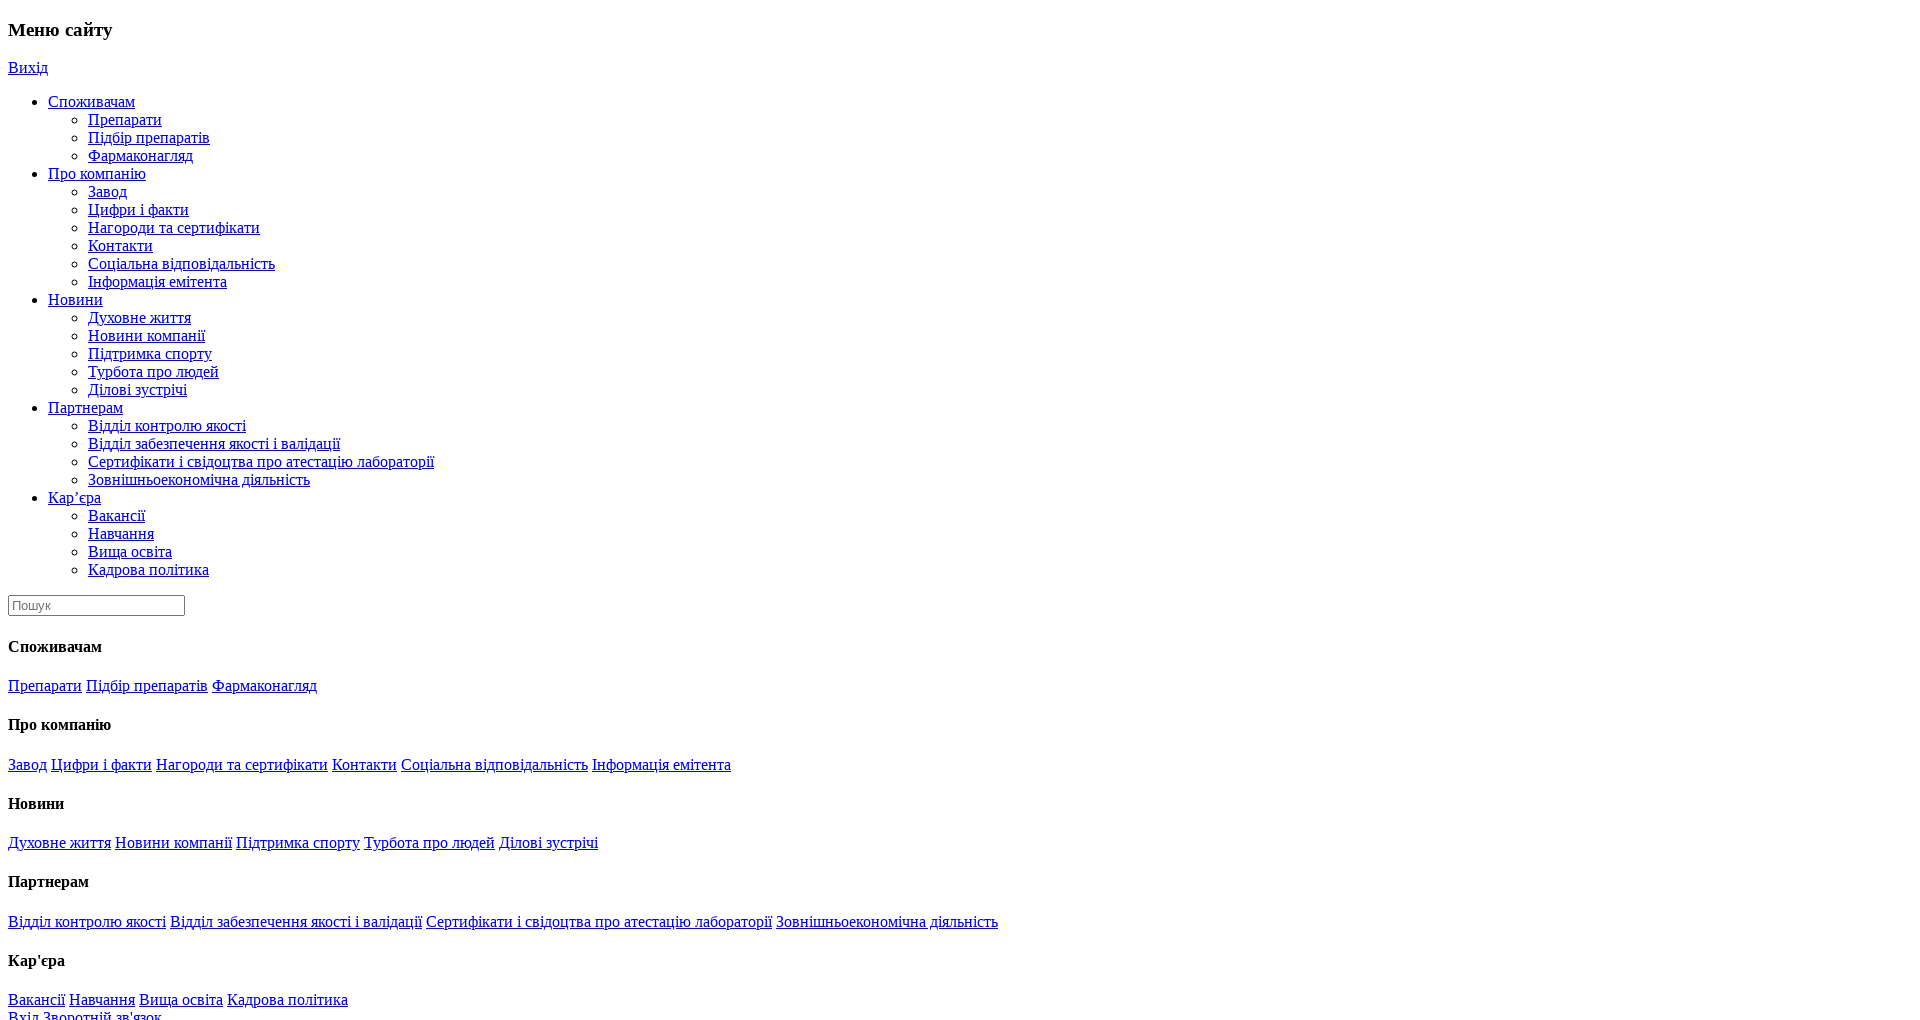

Clicked language selector at (20, 511) on .language > a
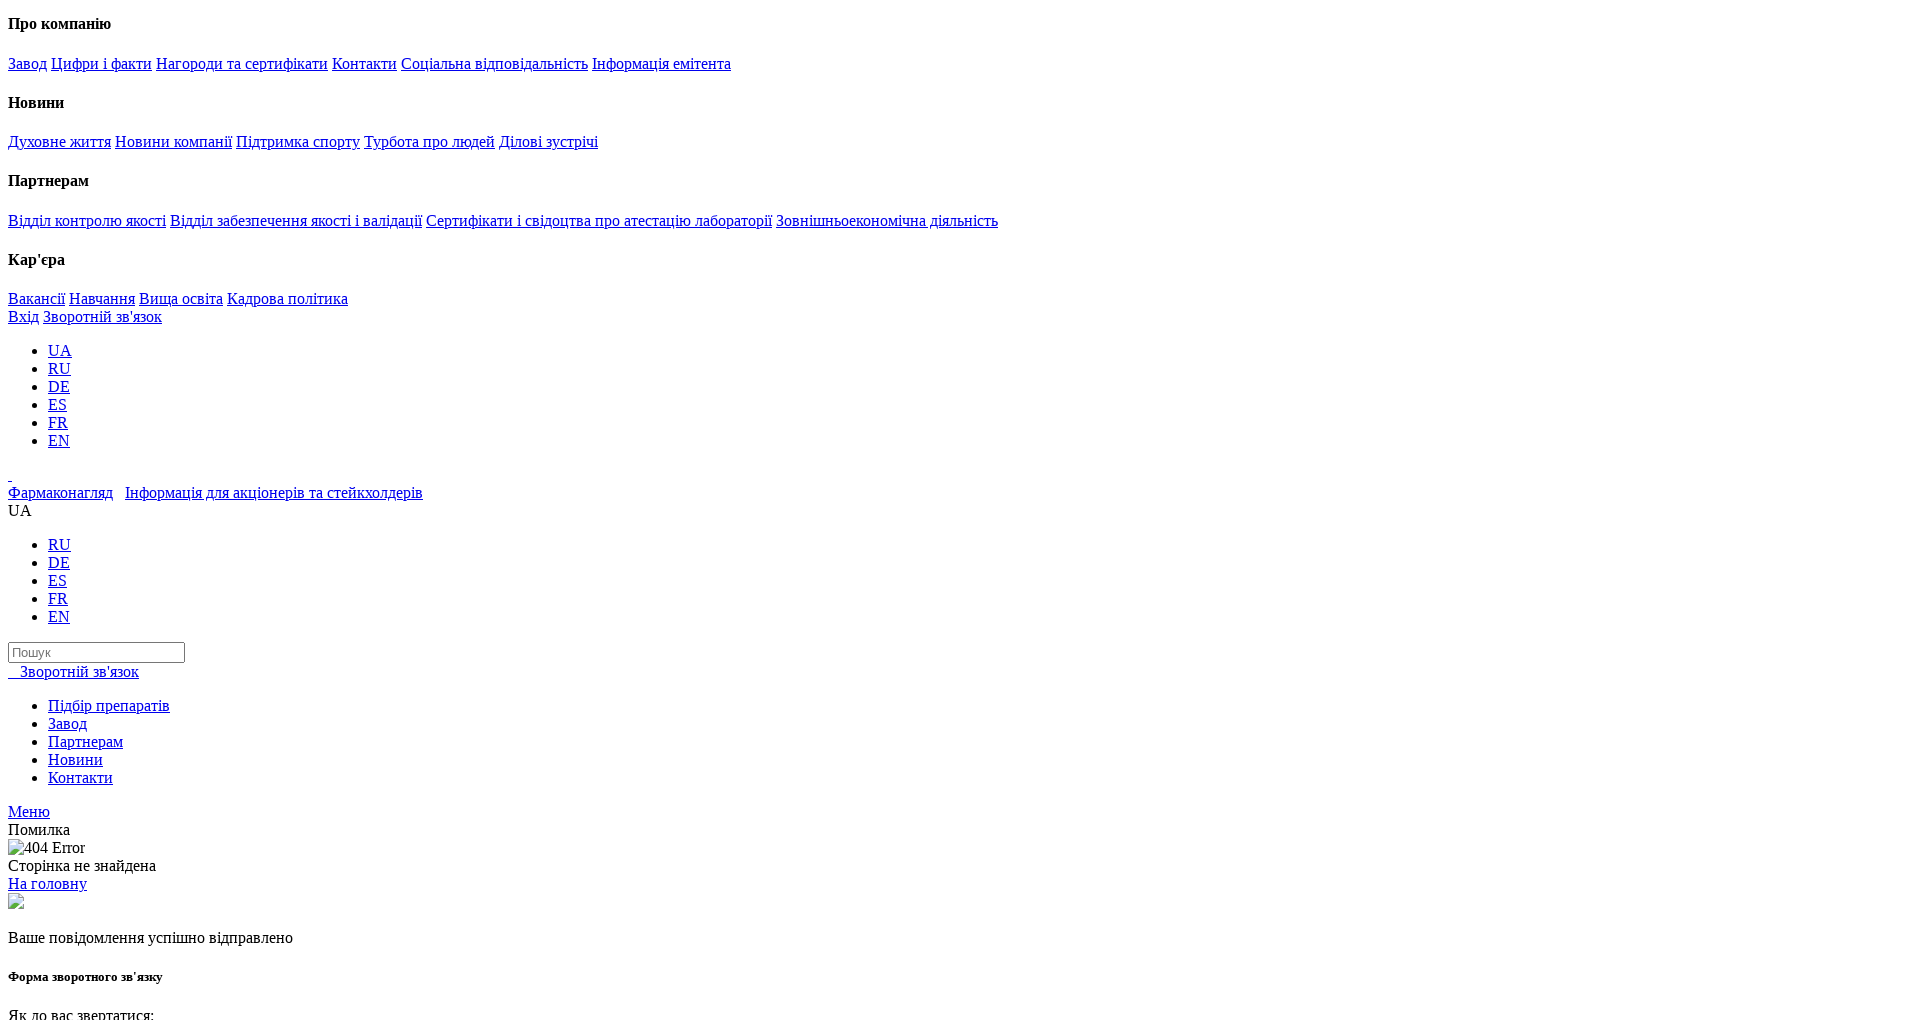

Clicked Spanish (ES) language option at (58, 581) on .lang-item:nth-child(3) > [href='https://zt.com.ua/es/']
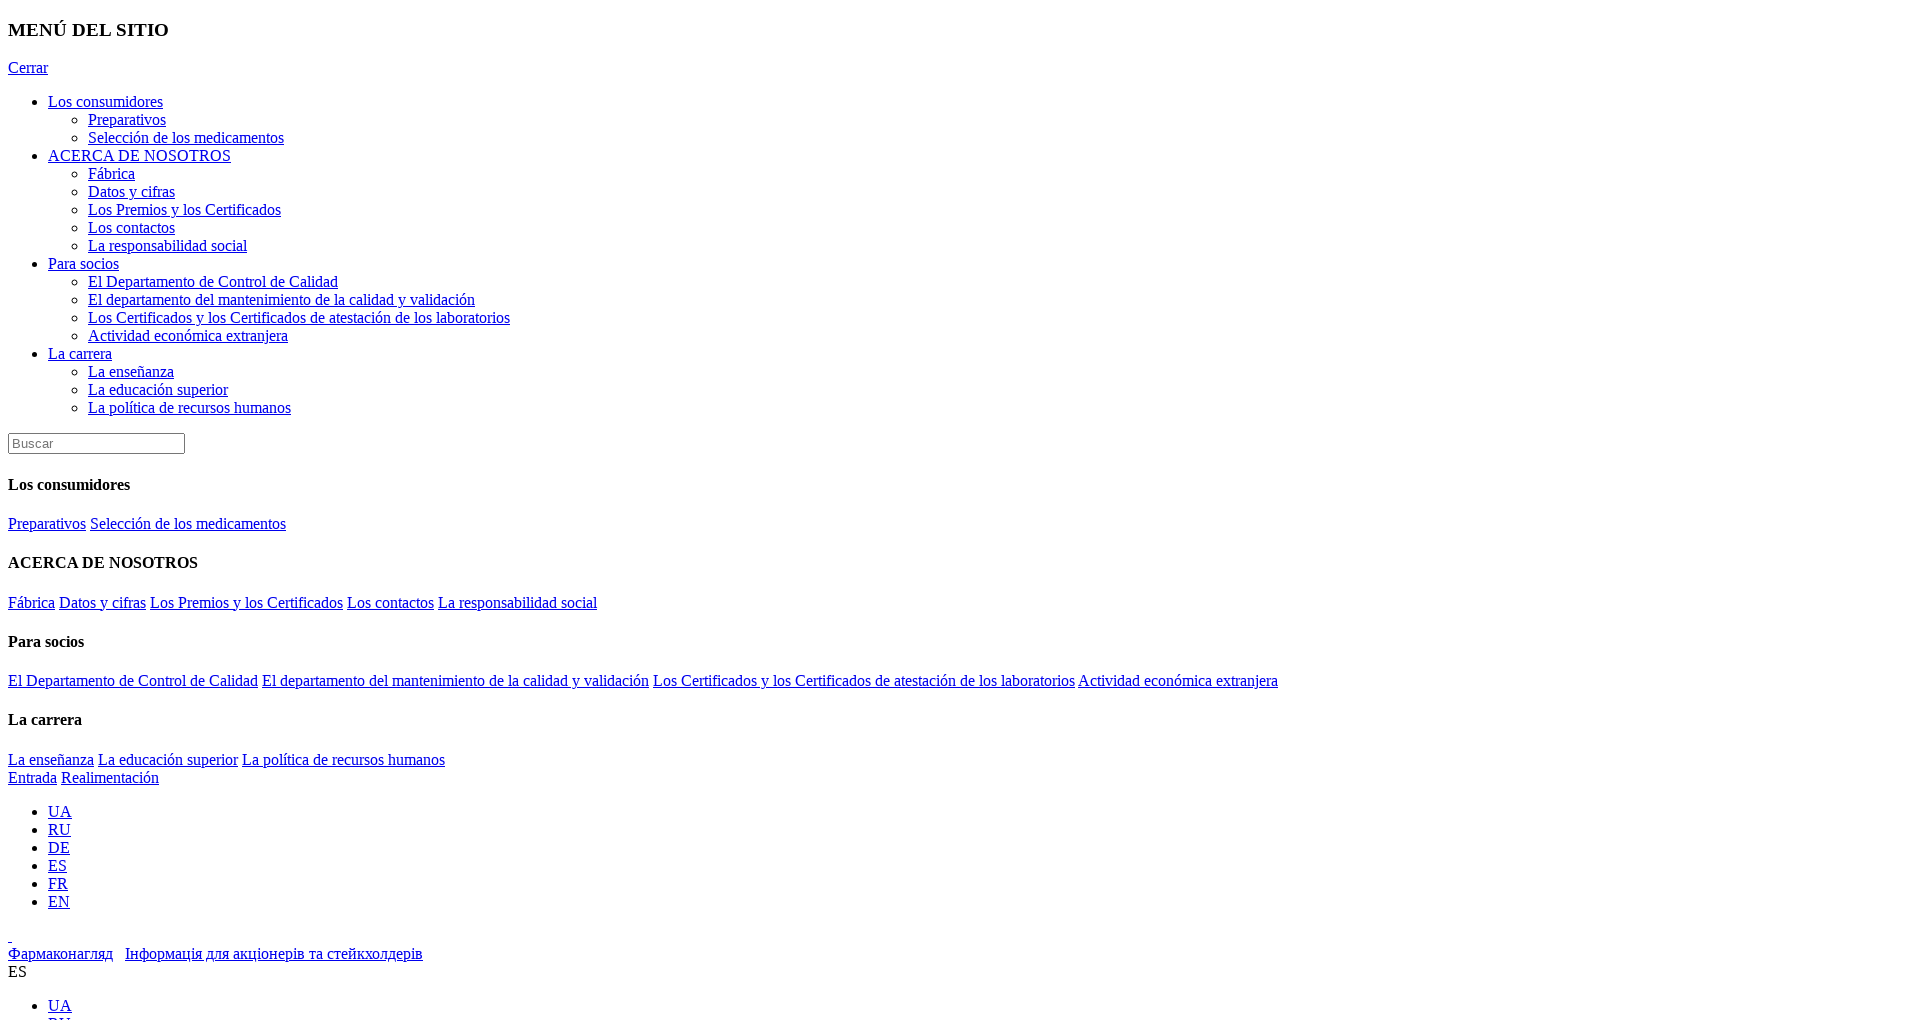

Header element loaded
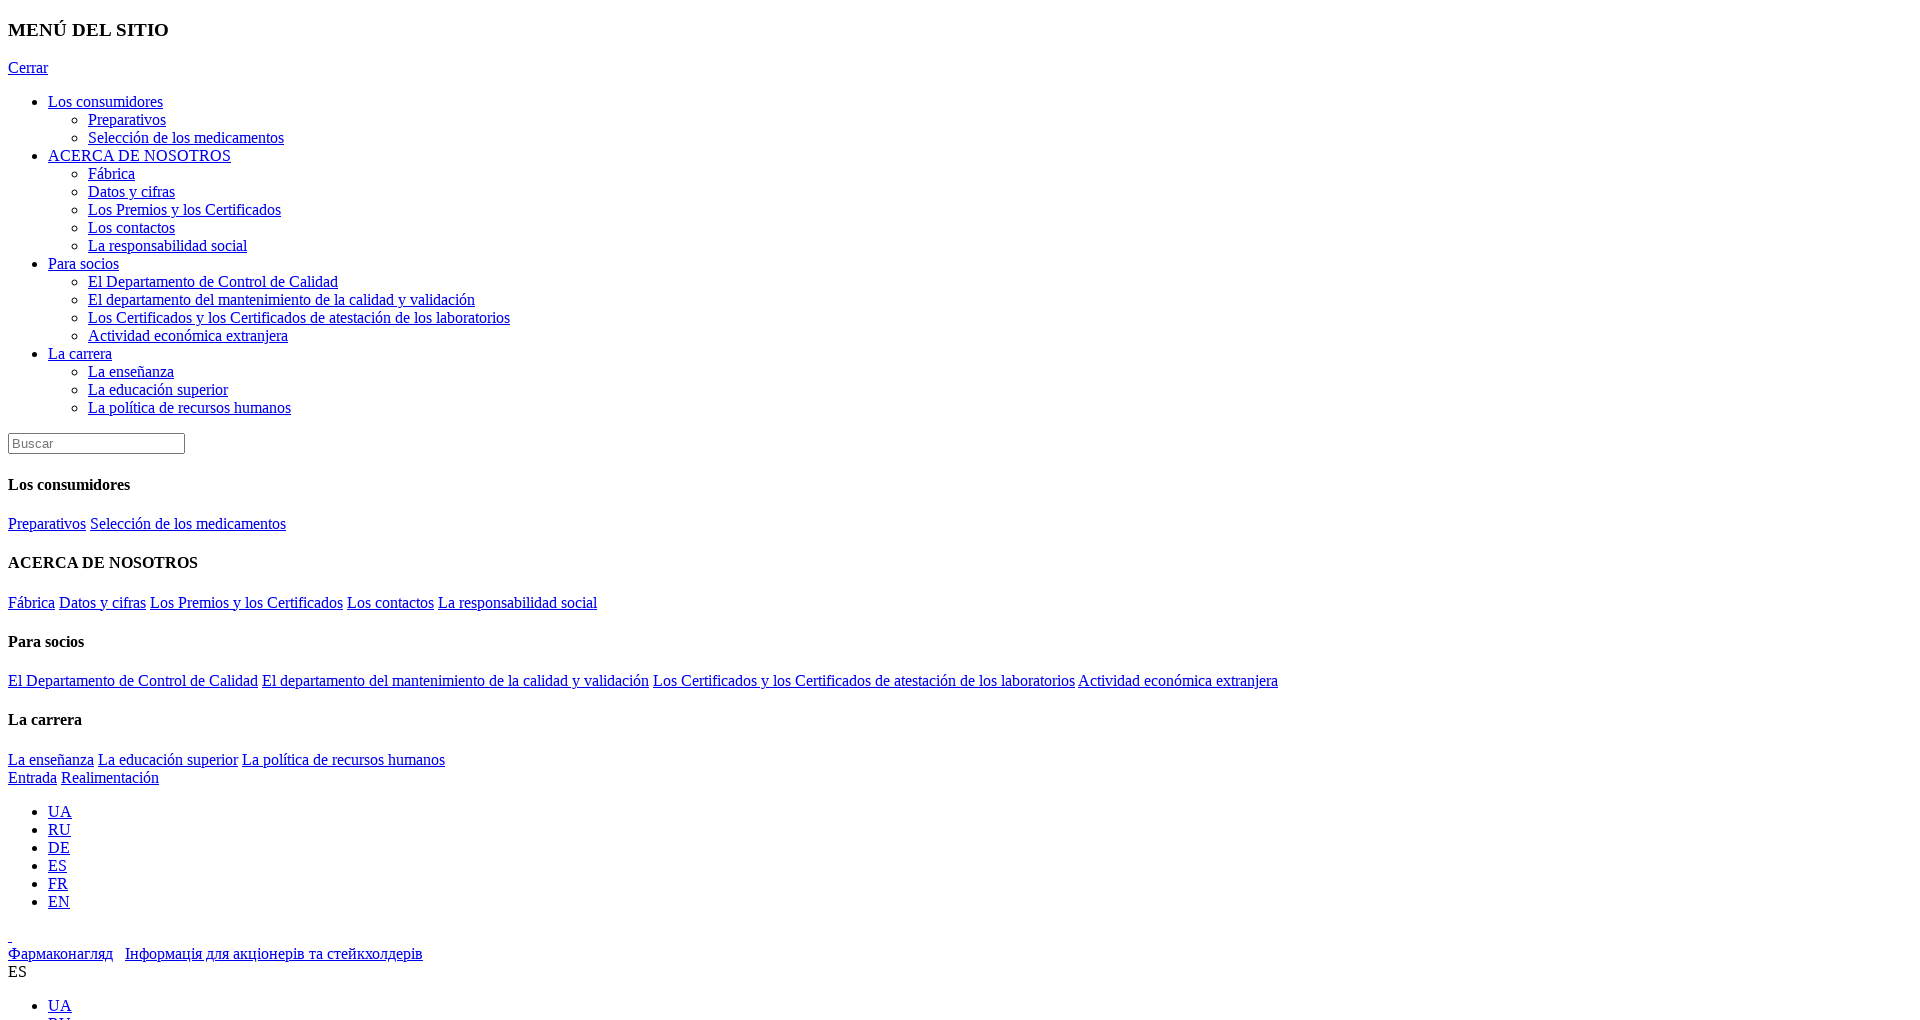

Spanish 'Realimentación' (Feedback) text is visible in header
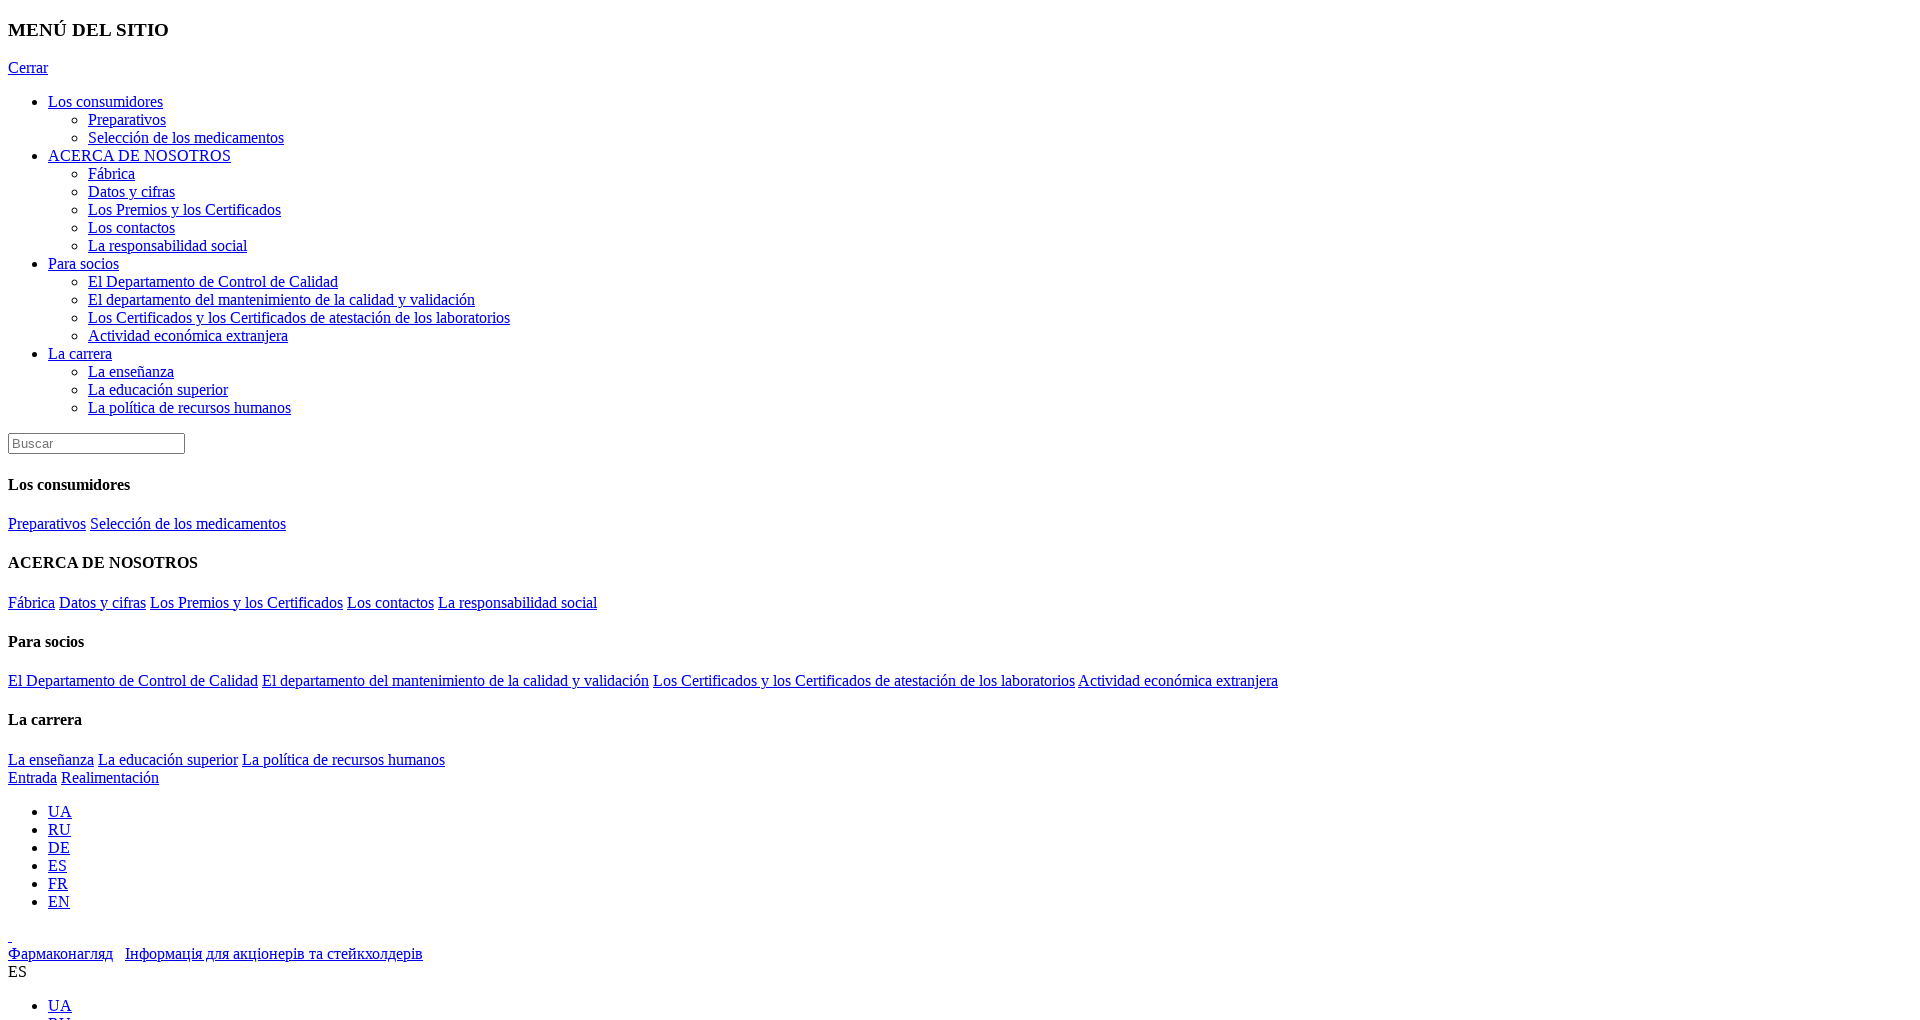

Spanish 'Menú' (Menu) text is visible in header
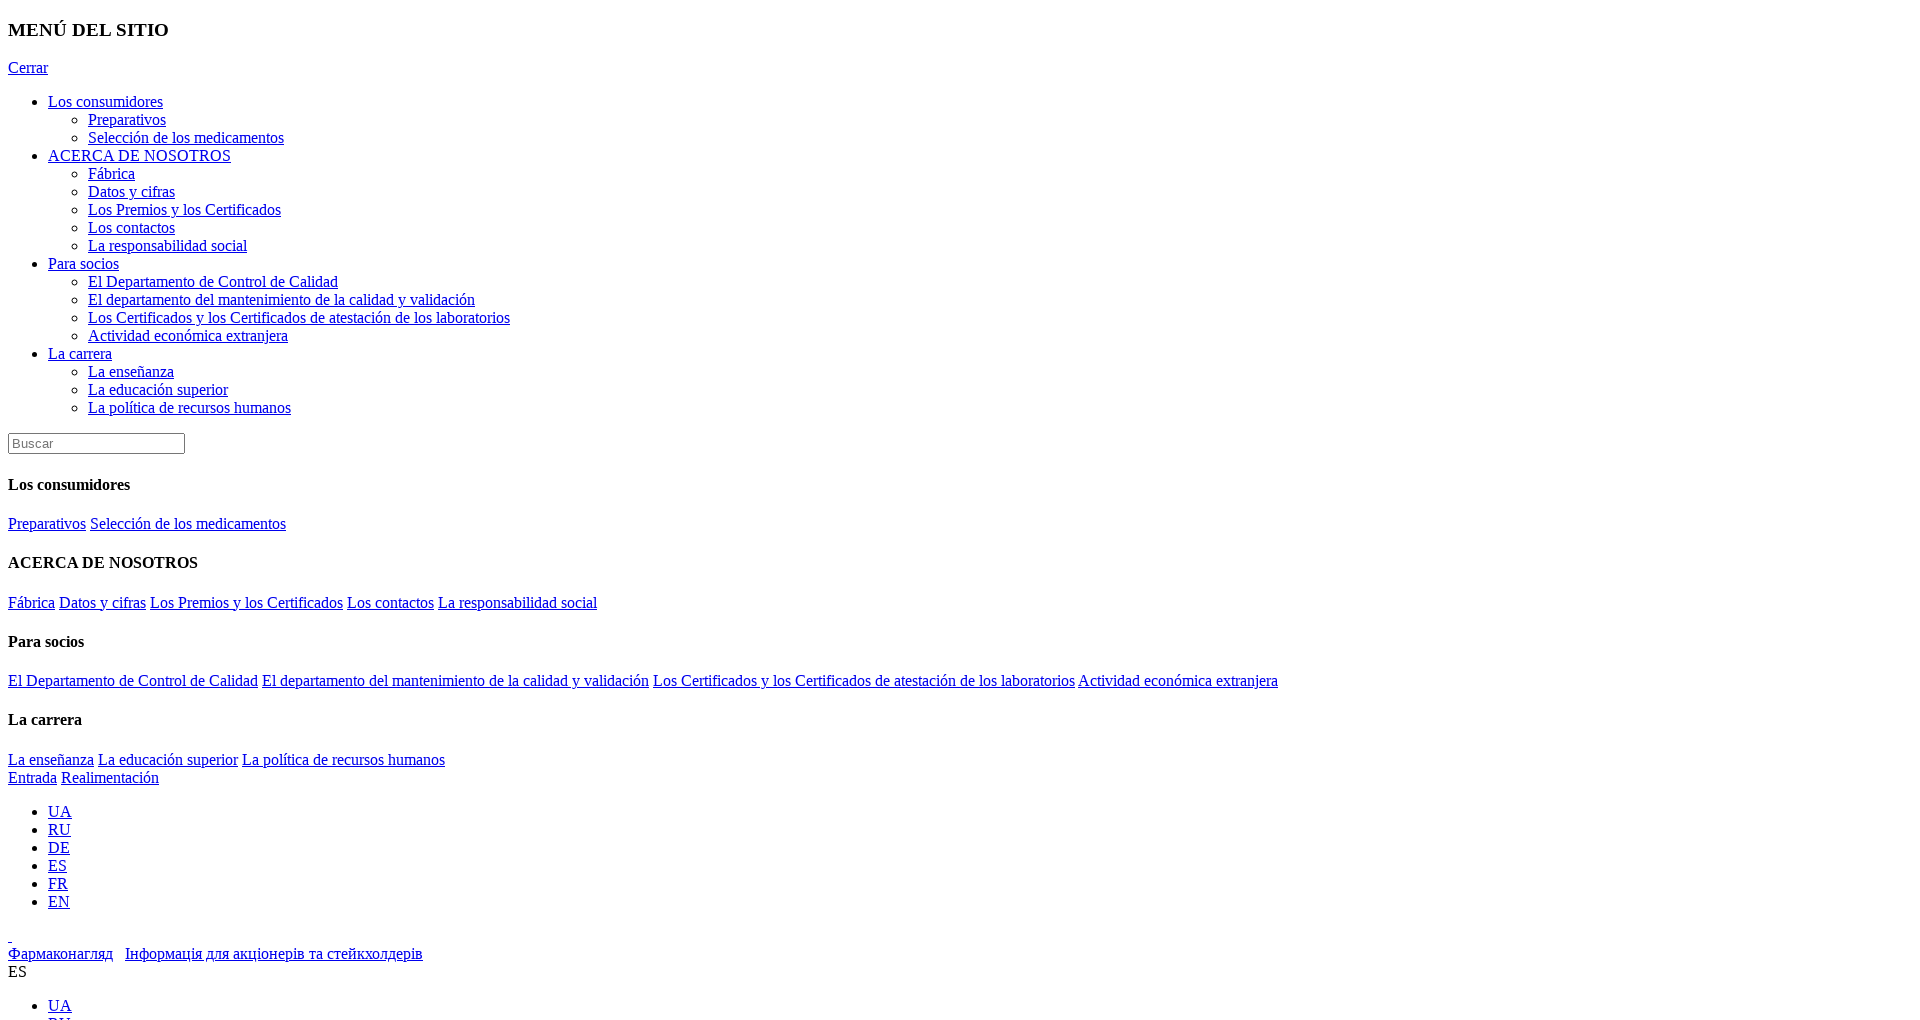

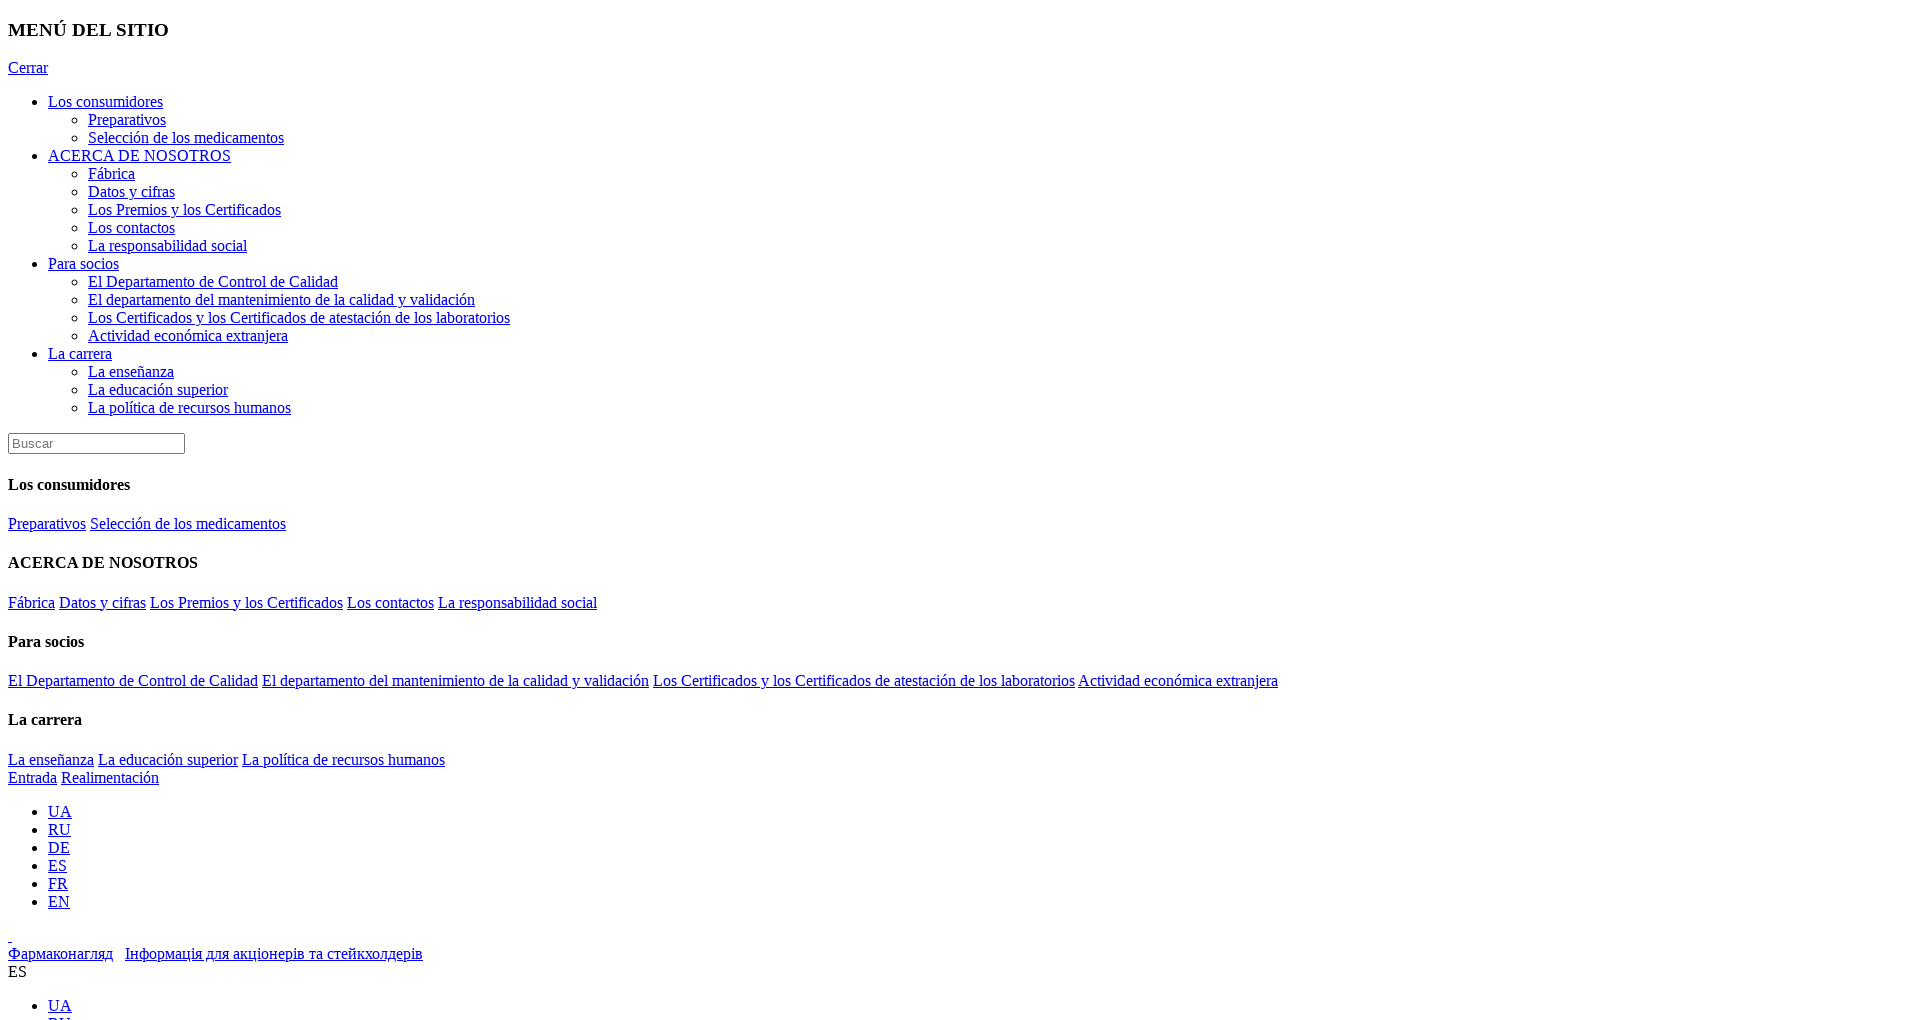